Tests form field validation by opening the add record modal and checking that required fields are properly validated

Starting URL: https://demoqa.com

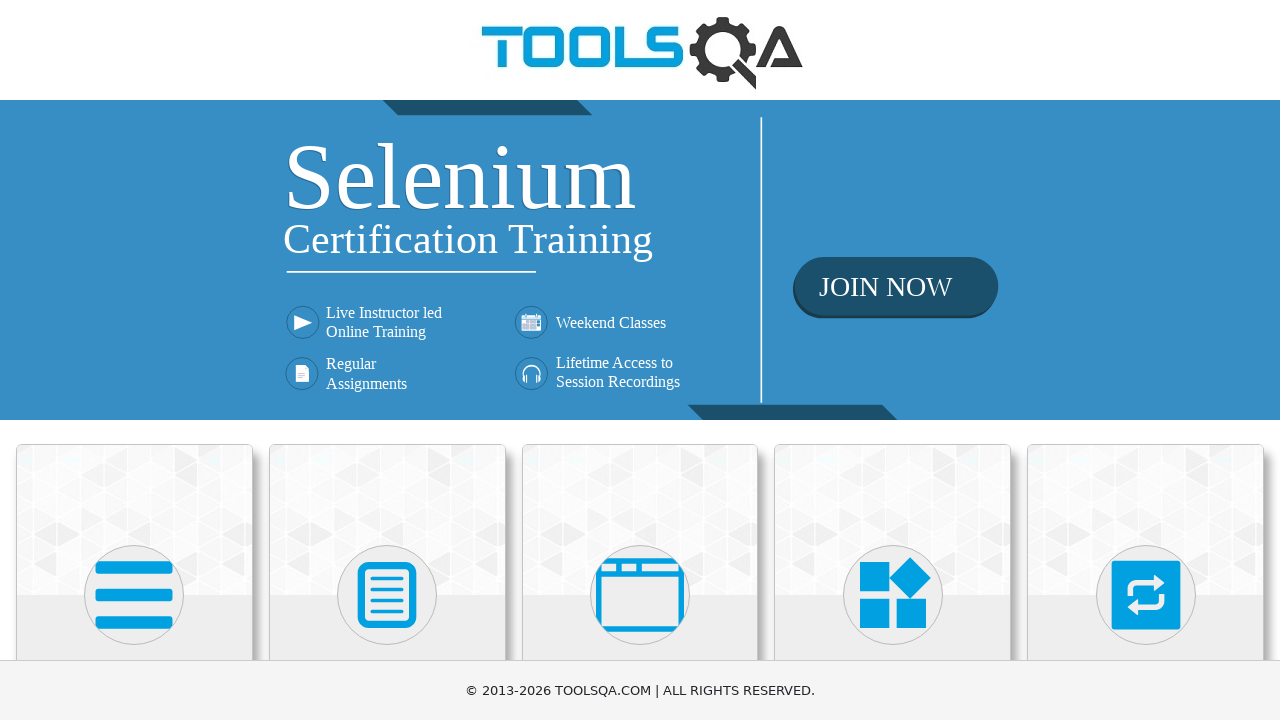

Clicked Elements module at (134, 360) on text=Elements
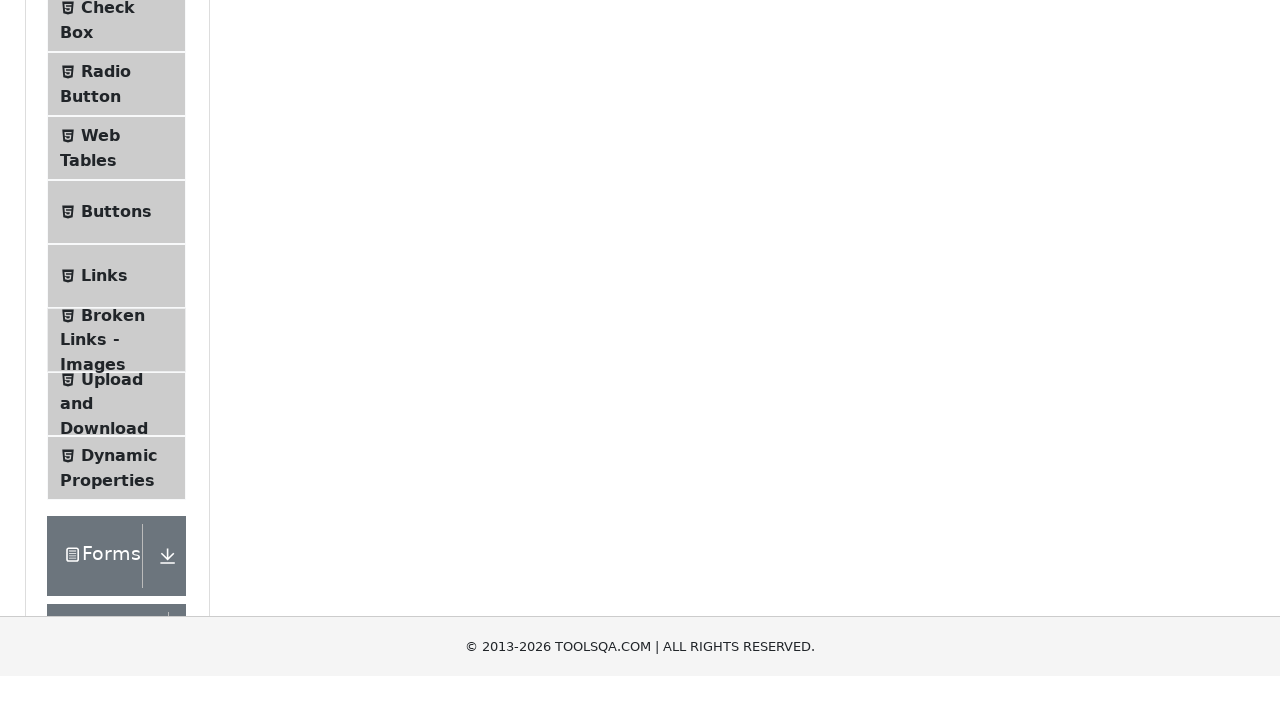

Clicked Web Tables submenu at (100, 440) on text=Web Tables
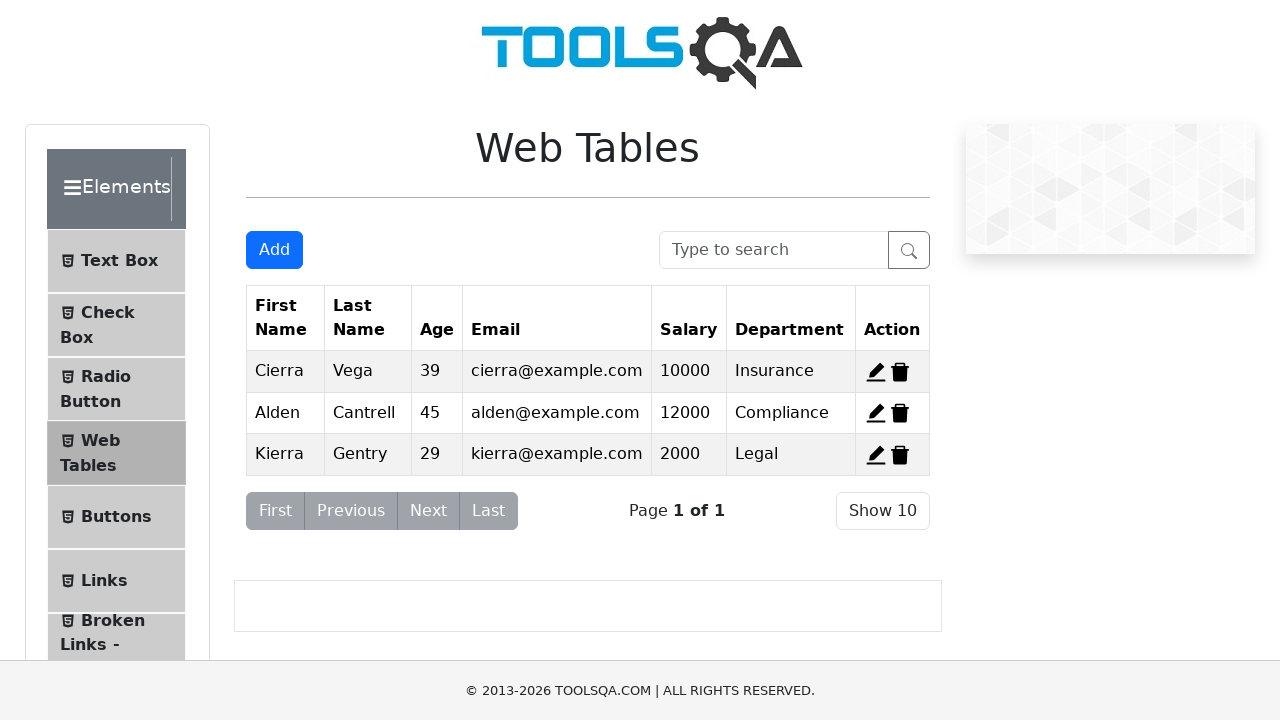

Clicked Add button to open add record modal at (274, 250) on #addNewRecordButton
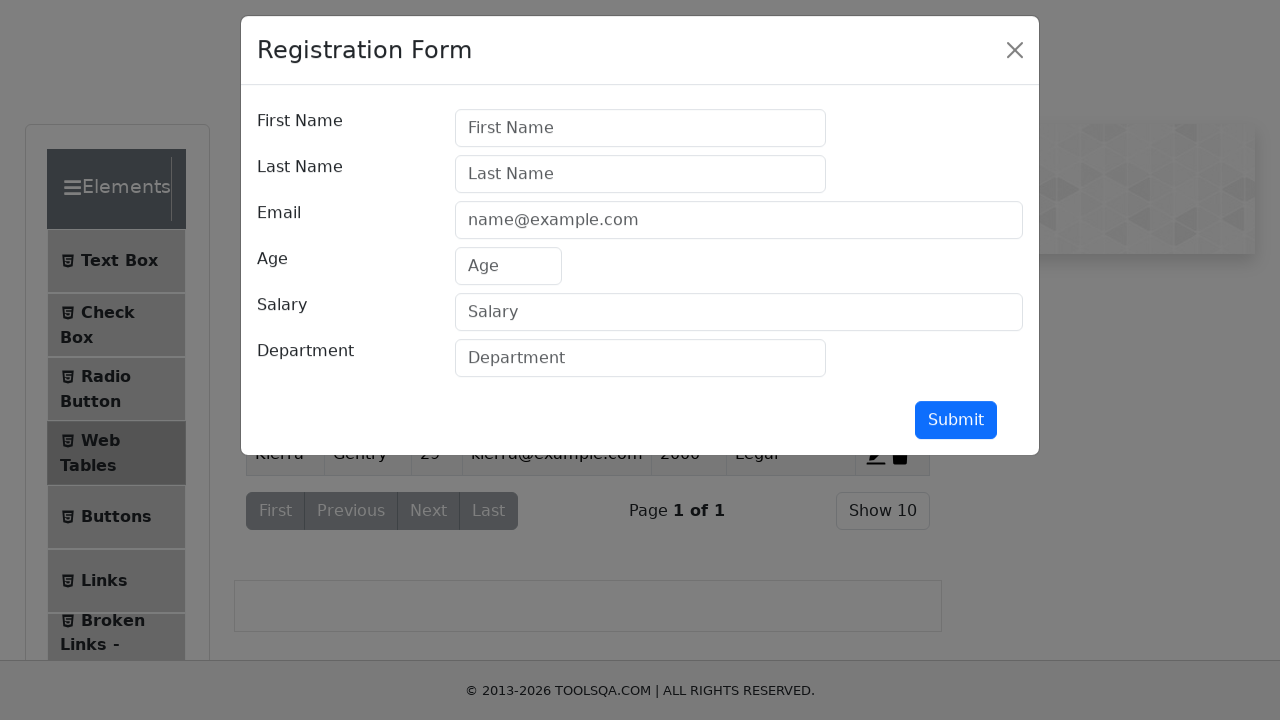

Modal dialog appeared and loaded
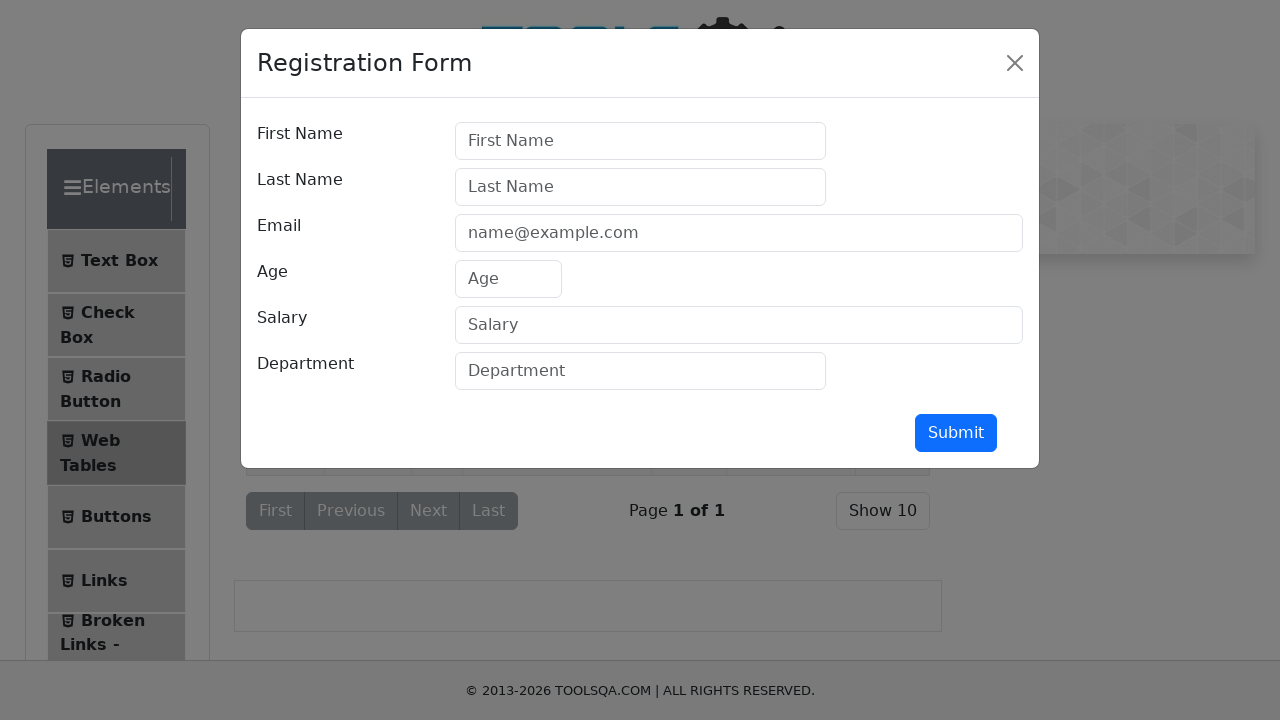

Clicked submit button without filling required fields to trigger validation at (956, 433) on #submit
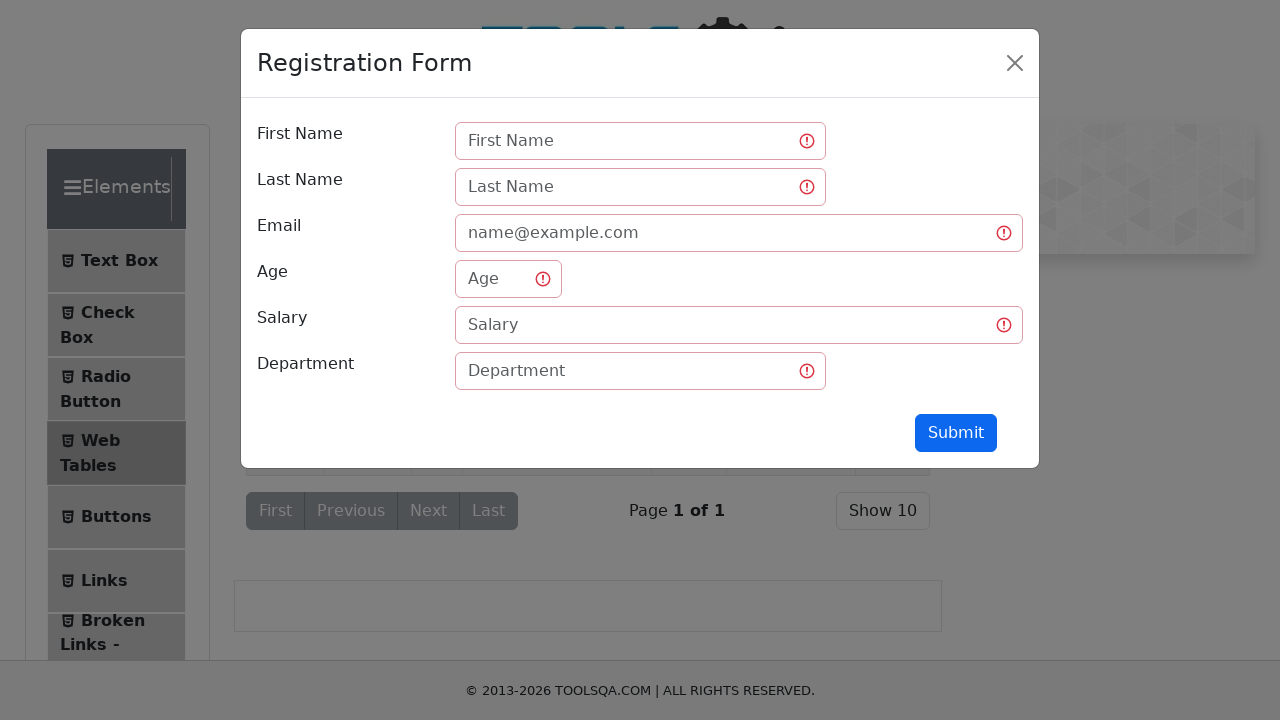

First Name field shows invalid state
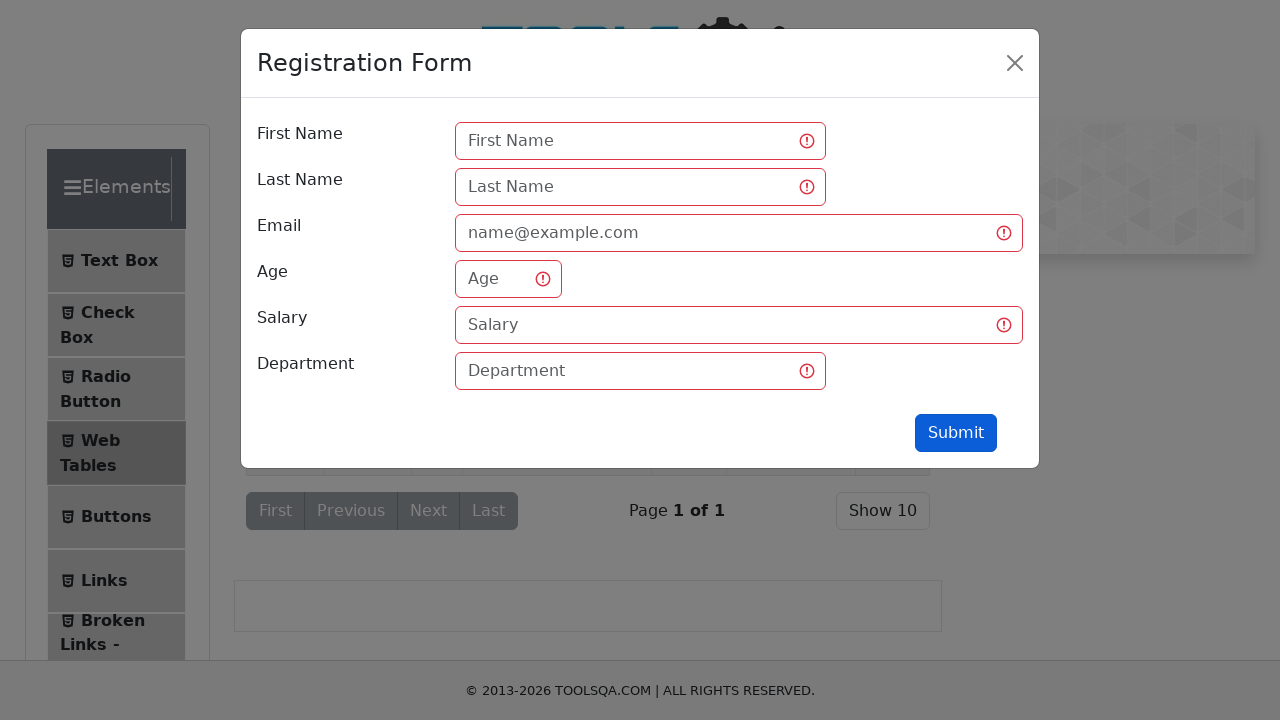

Email field shows invalid state - validation working correctly
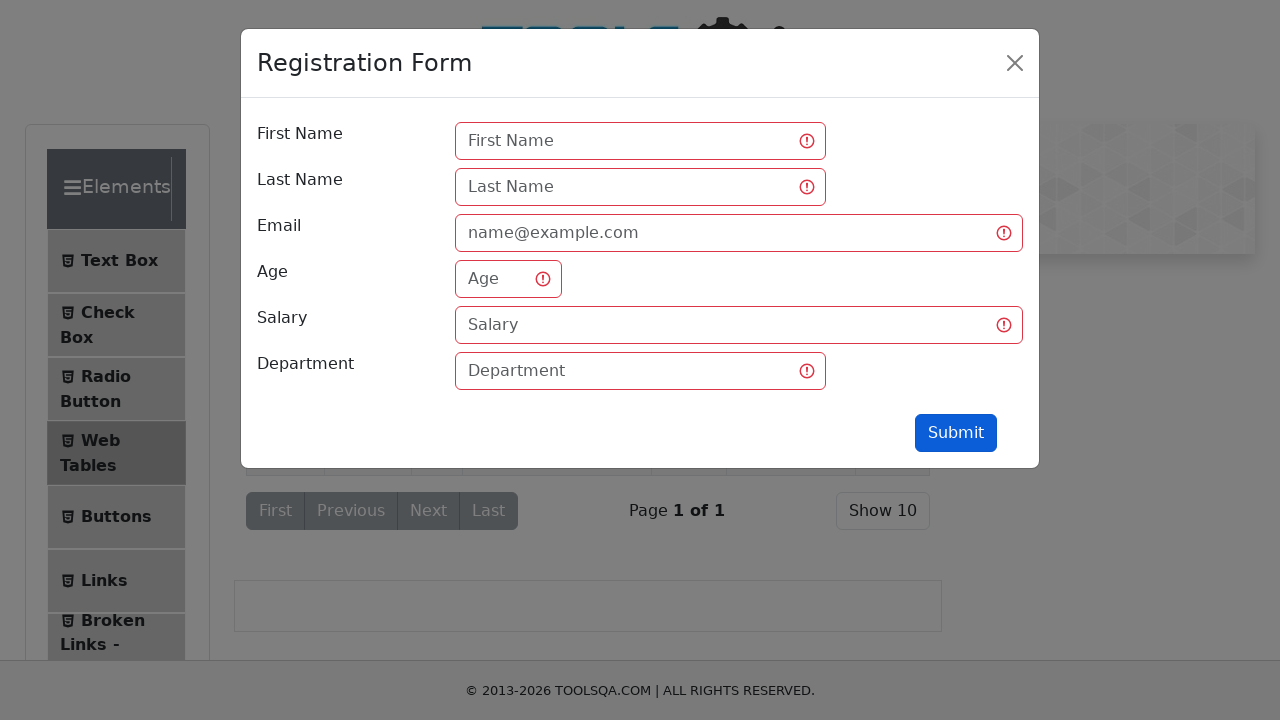

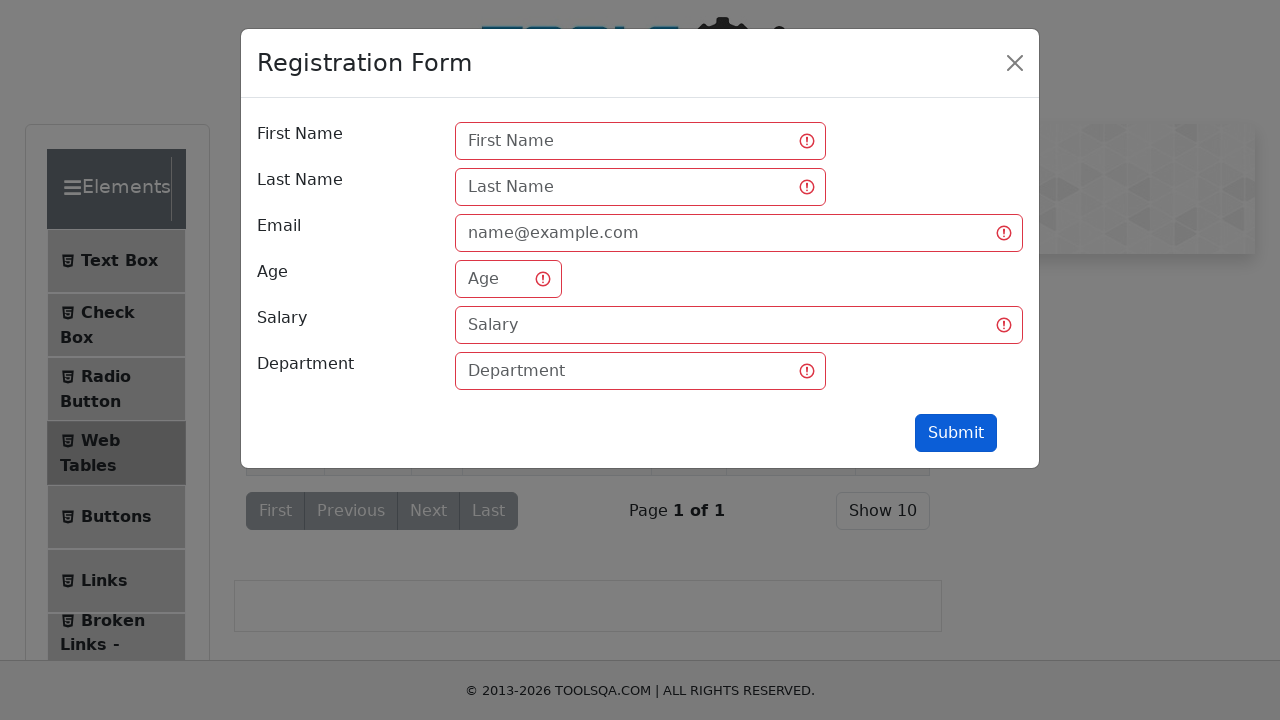